Navigates to a Selenium course content page and scrolls to view the address/contact information widget at the bottom of the page

Starting URL: http://greenstech.in/selenium-course-content.html

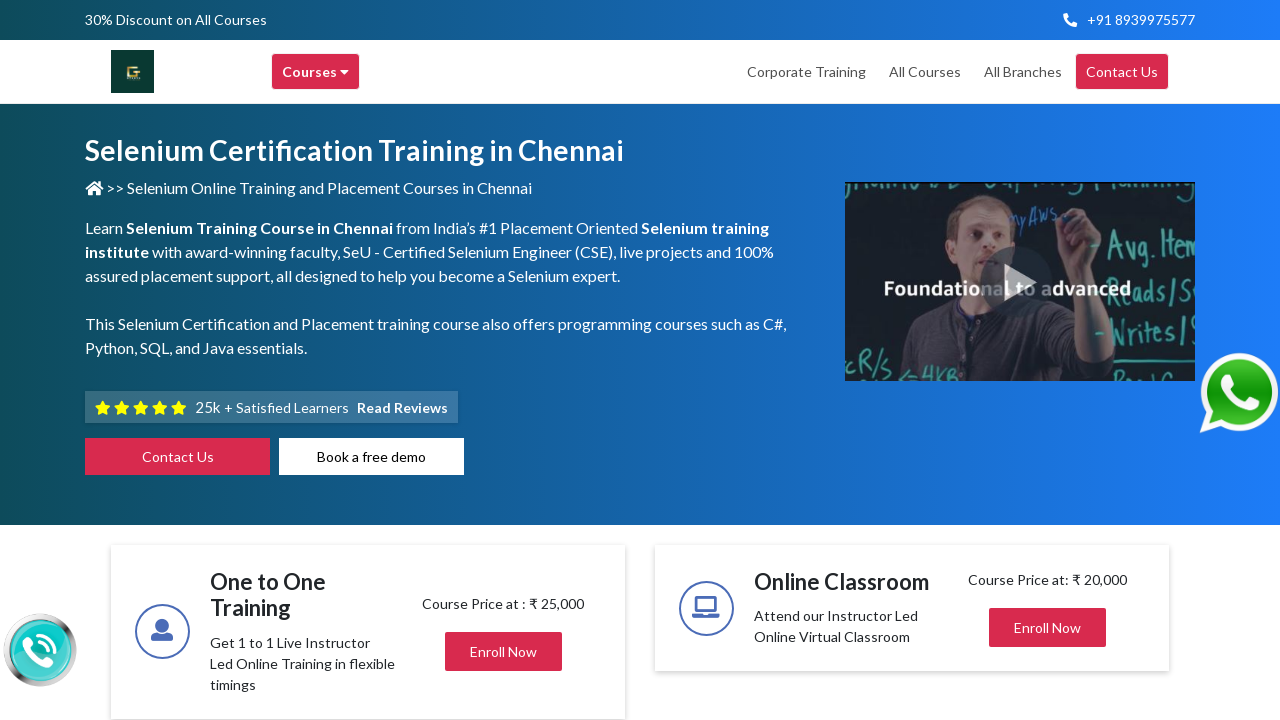

Waited for page to load with domcontentloaded state
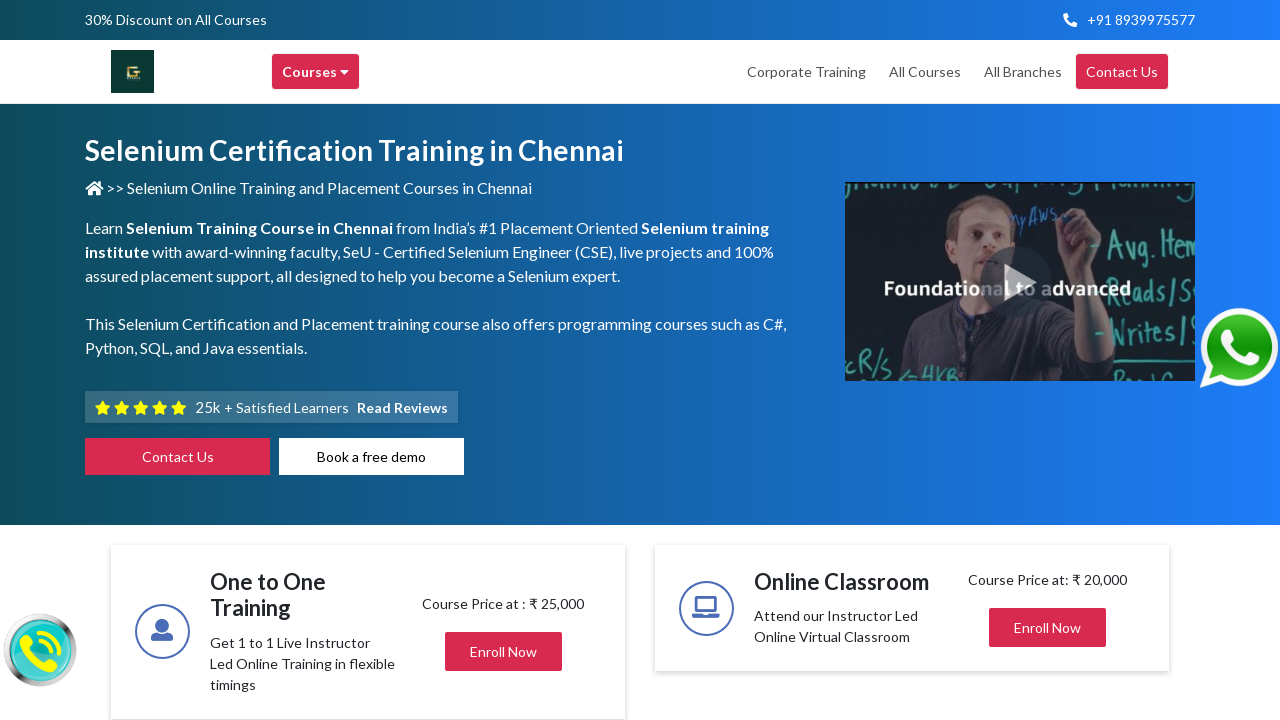

Located the address/contact information widget
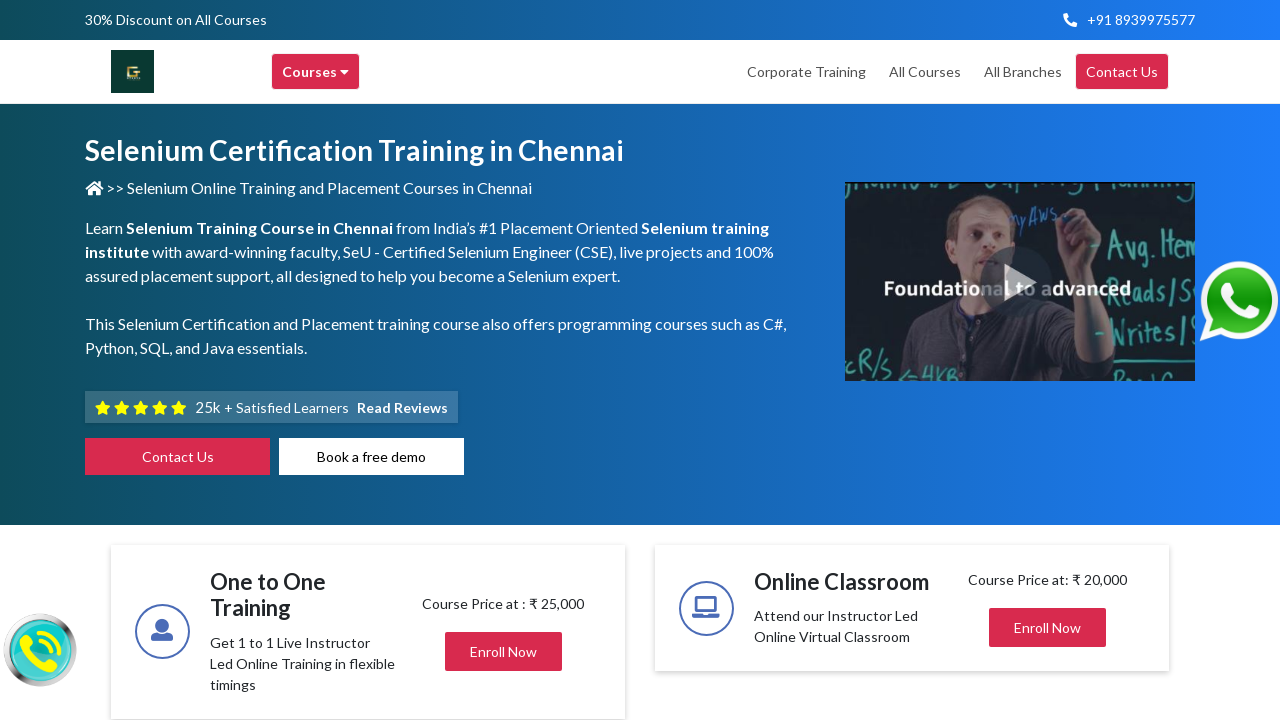

Scrolled address/contact widget into view
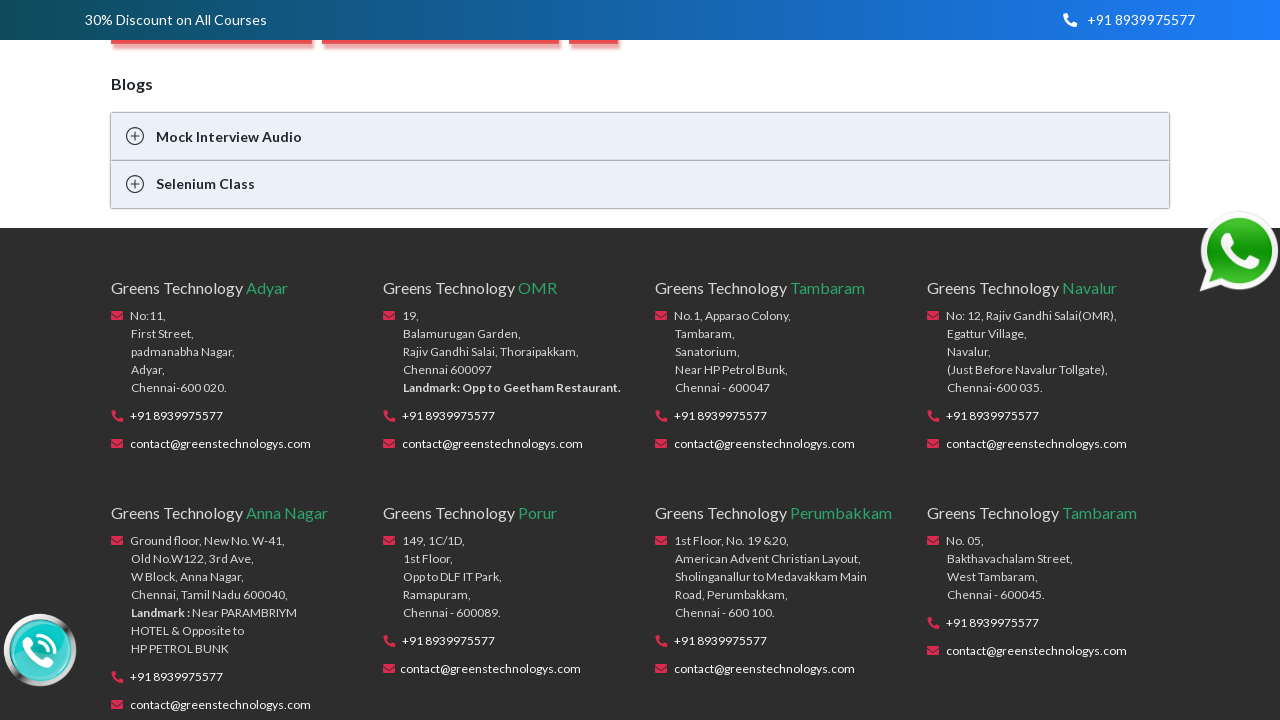

Waited for address/contact widget to become visible
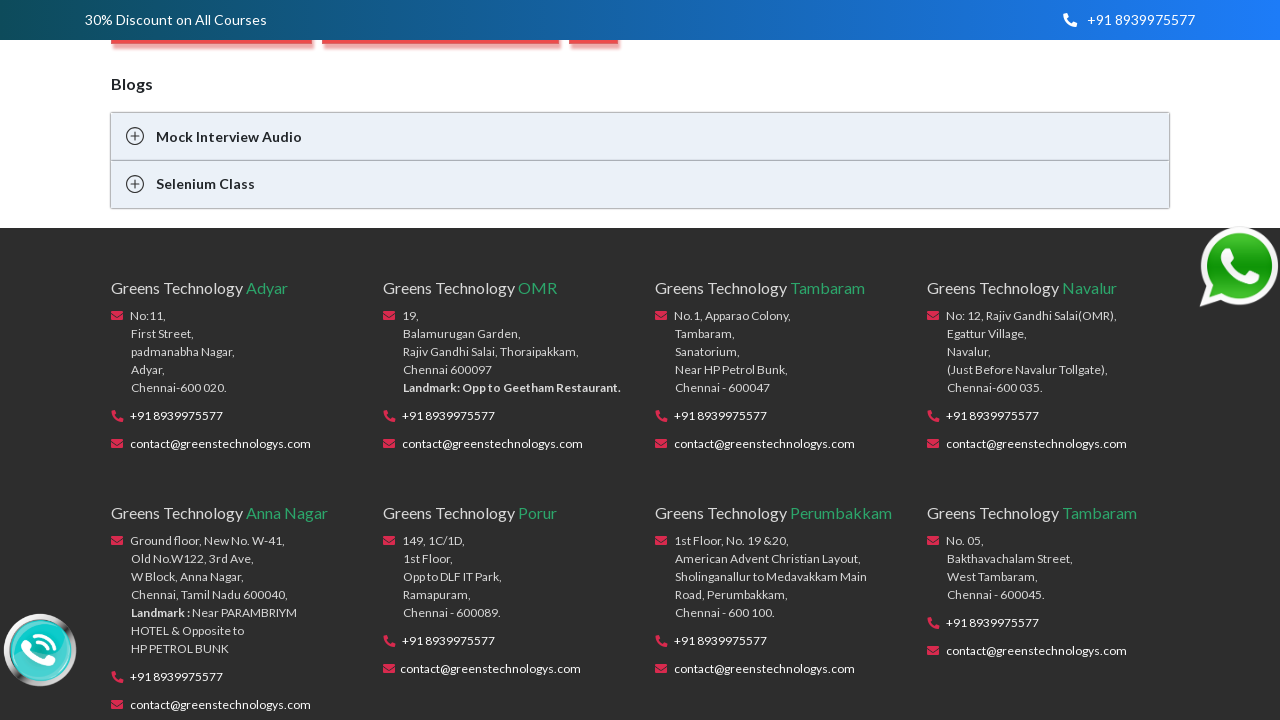

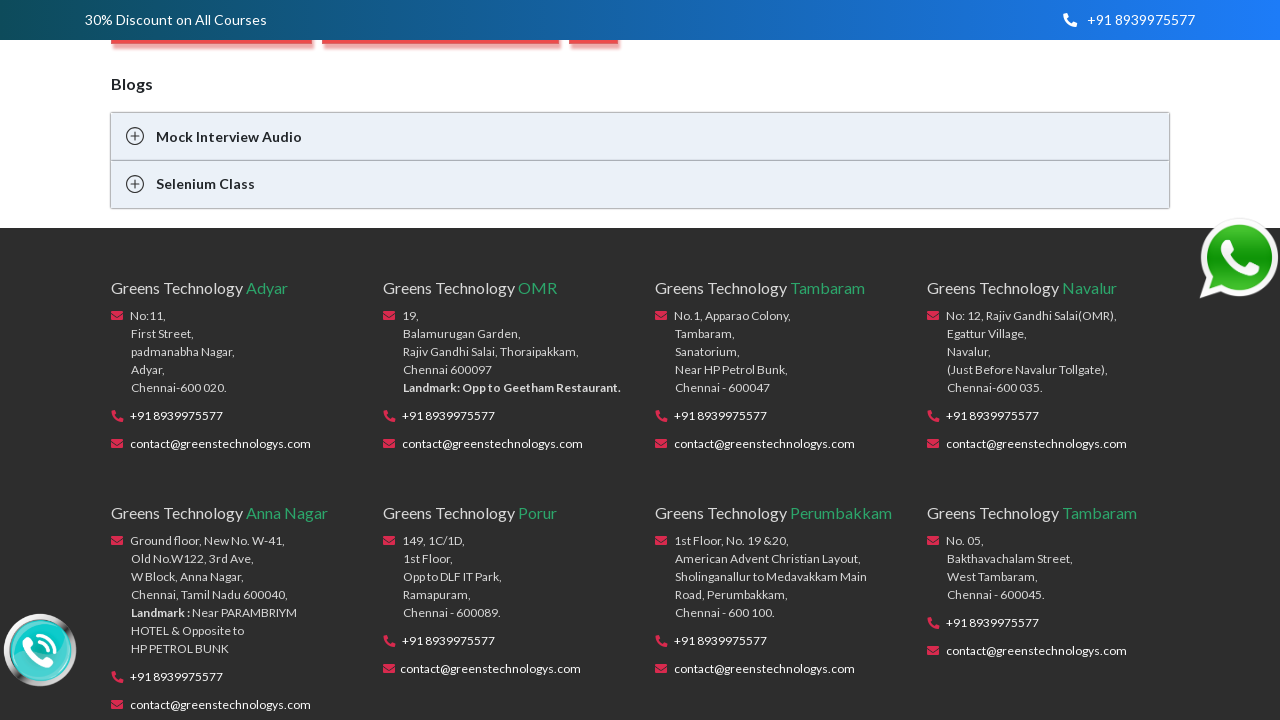